Tests context menu by right-clicking on an element and handling the resulting alert dialog

Starting URL: https://the-internet.herokuapp.com/

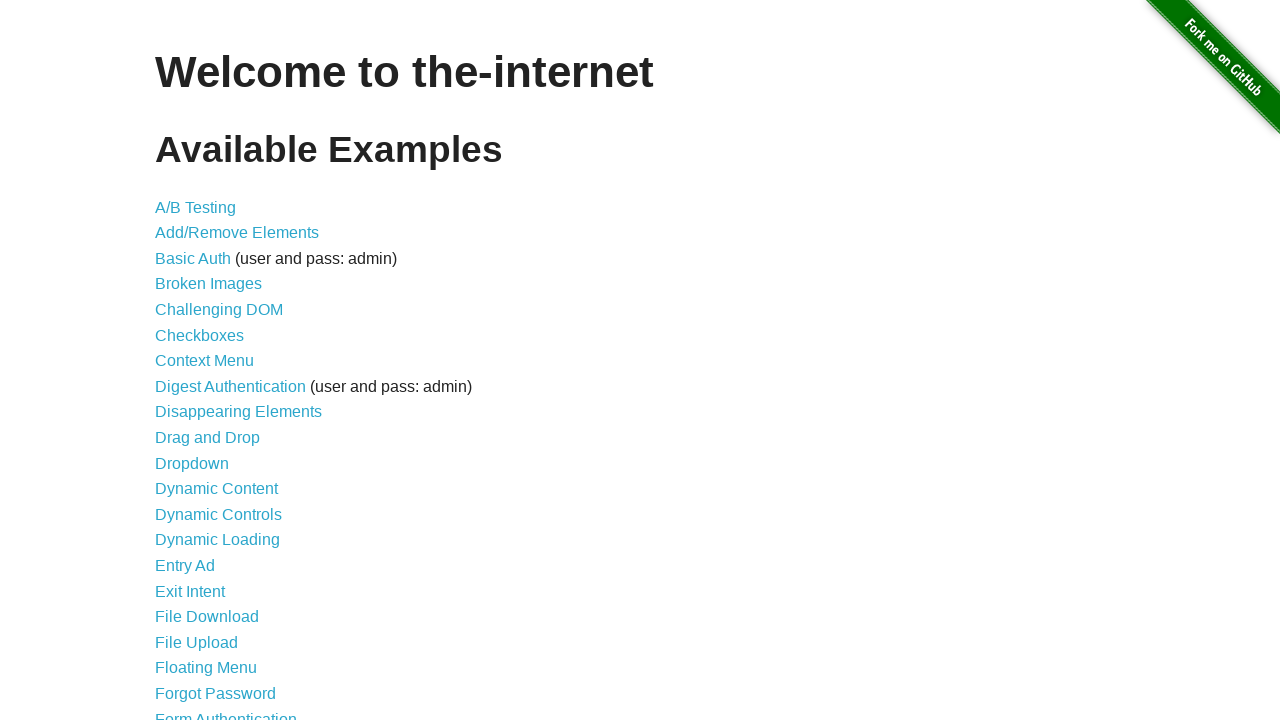

Clicked on Context Menu link at (204, 361) on text=Context Menu
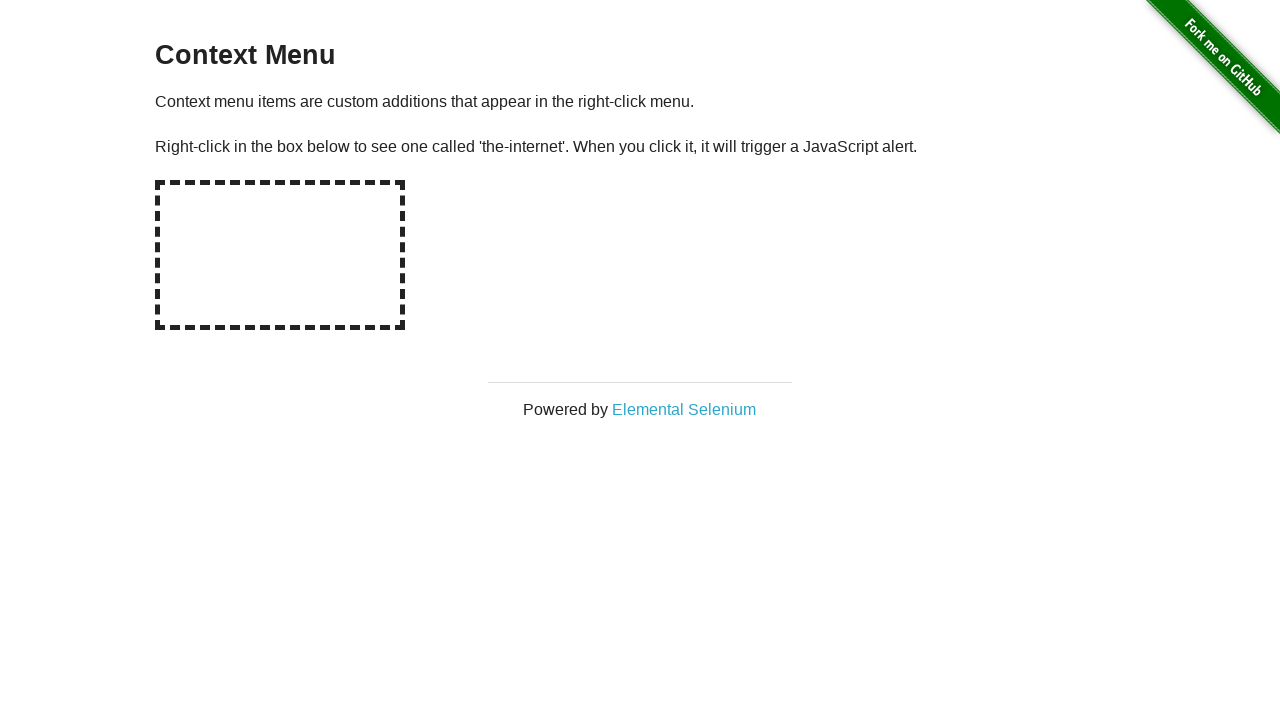

Set up dialog handler to accept alerts
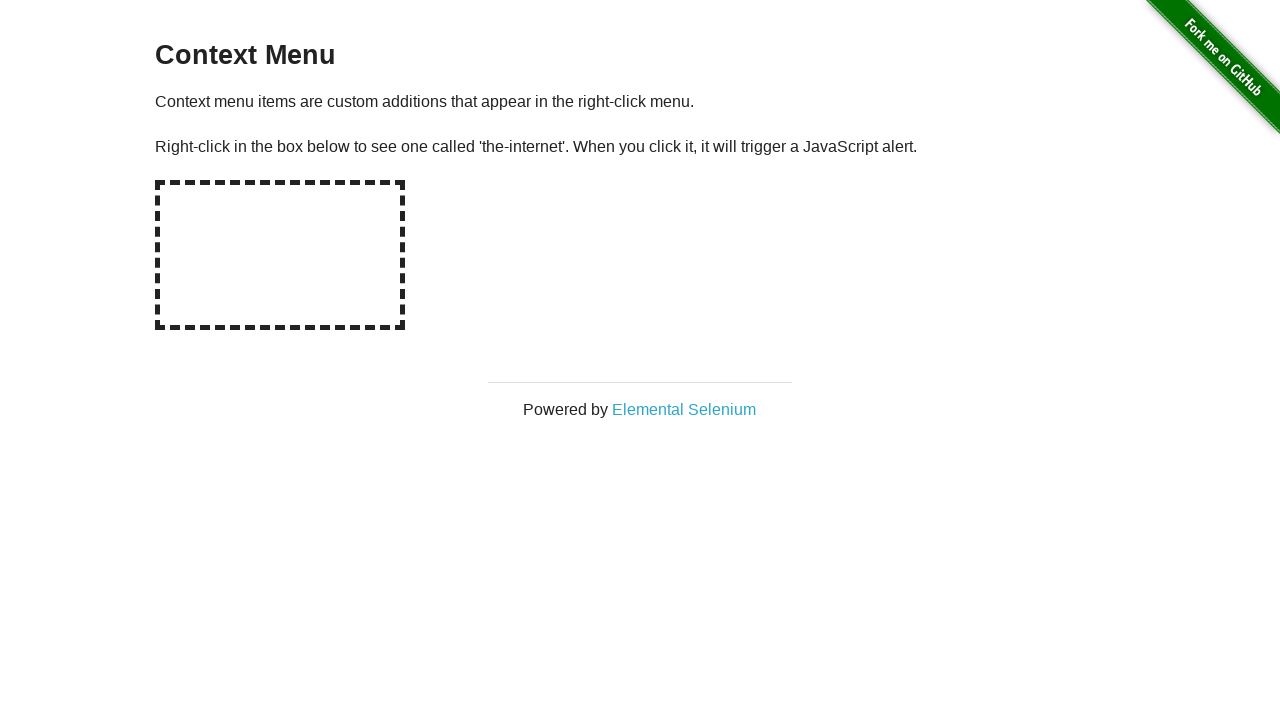

Right-clicked on the hot-spot element to trigger context menu at (280, 255) on #hot-spot
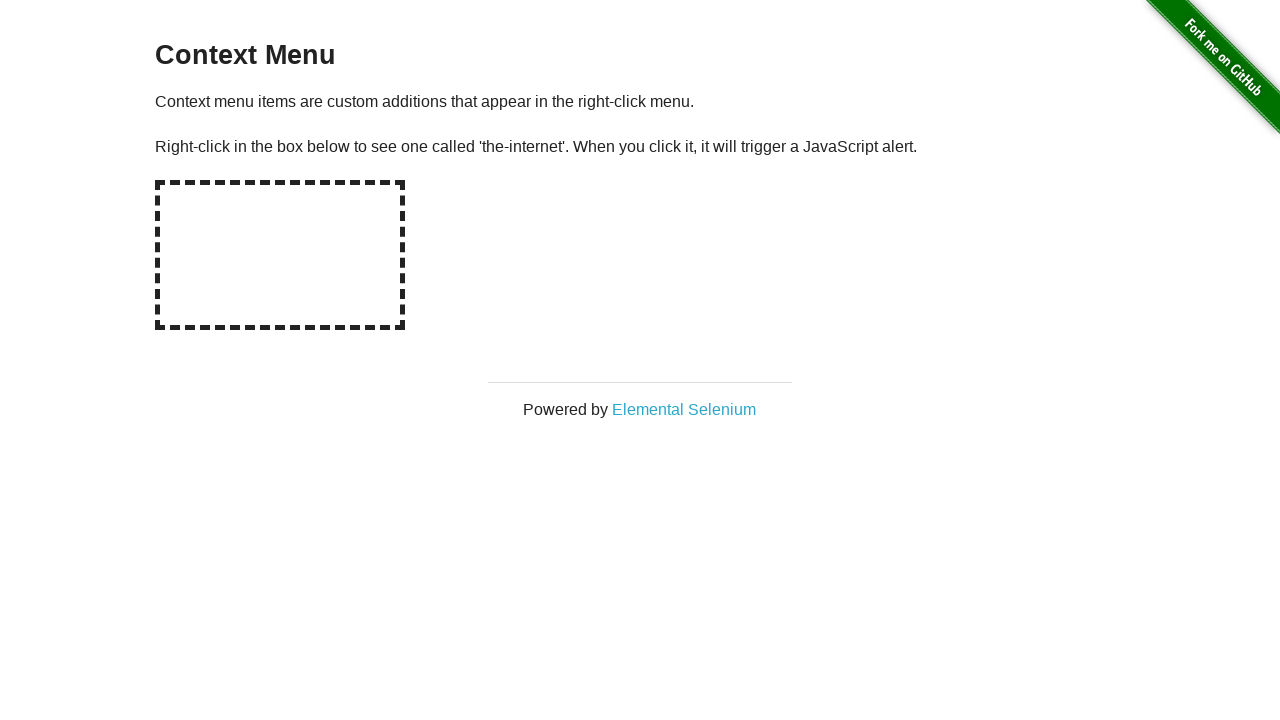

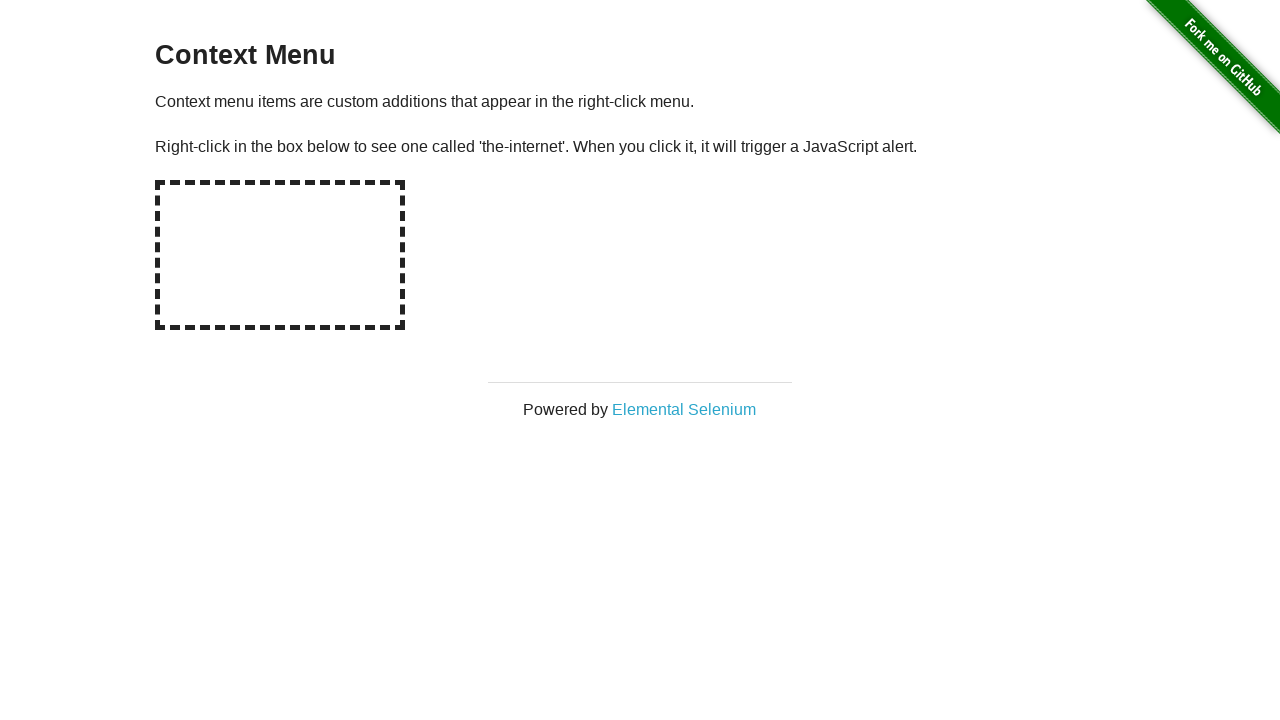